Opens the Epic Games Store homepage and waits for the page to load. This is a minimal test that verifies the page is accessible.

Starting URL: https://store.epicgames.com/en-US/

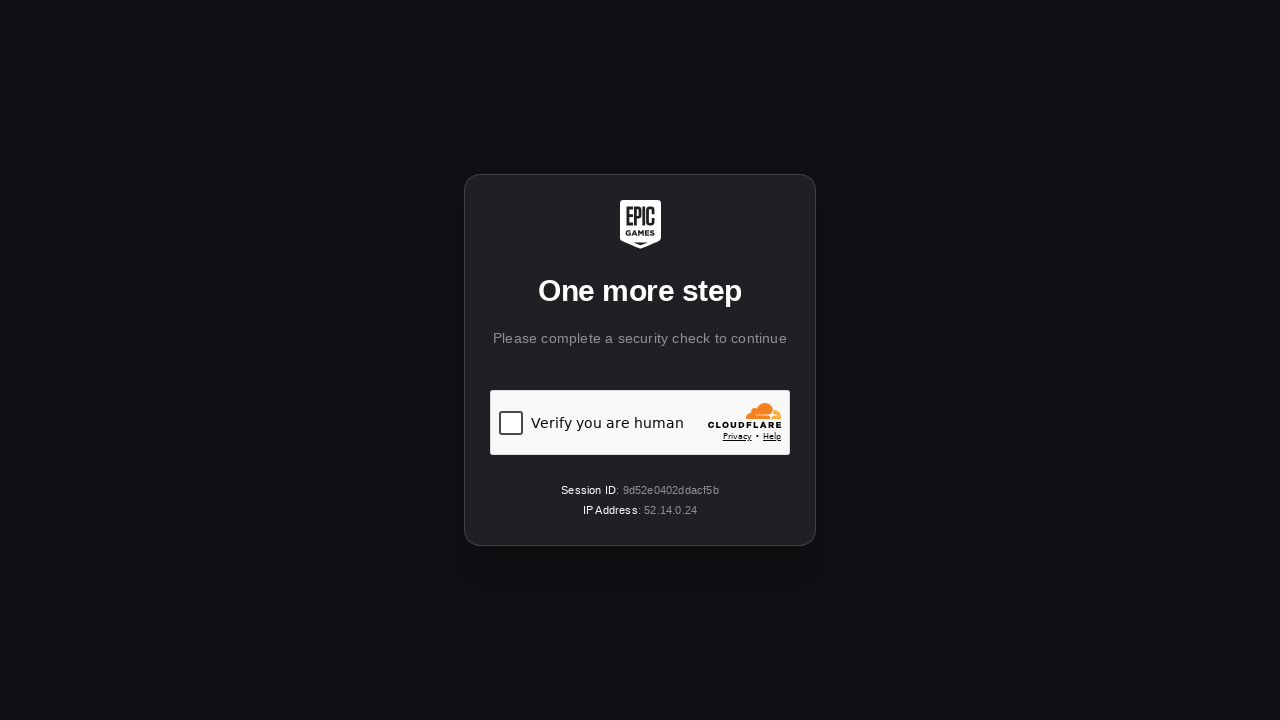

Navigated to Epic Games Store homepage
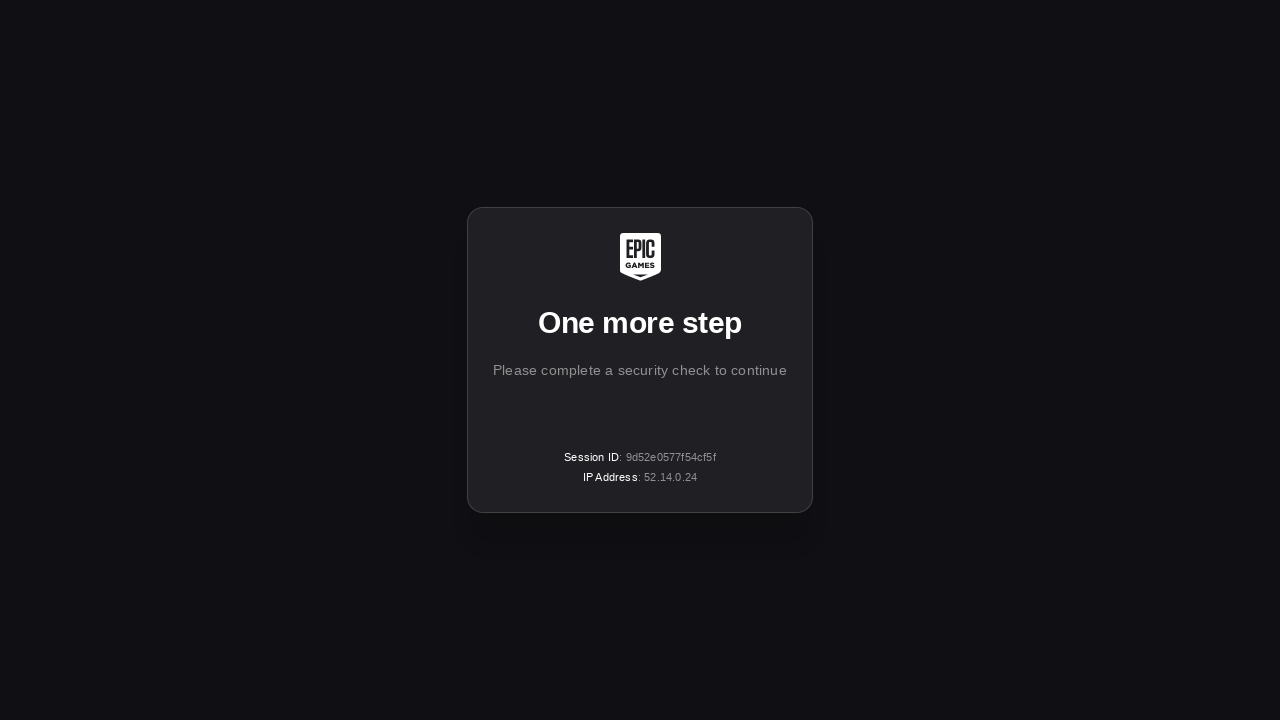

Page DOM content loaded
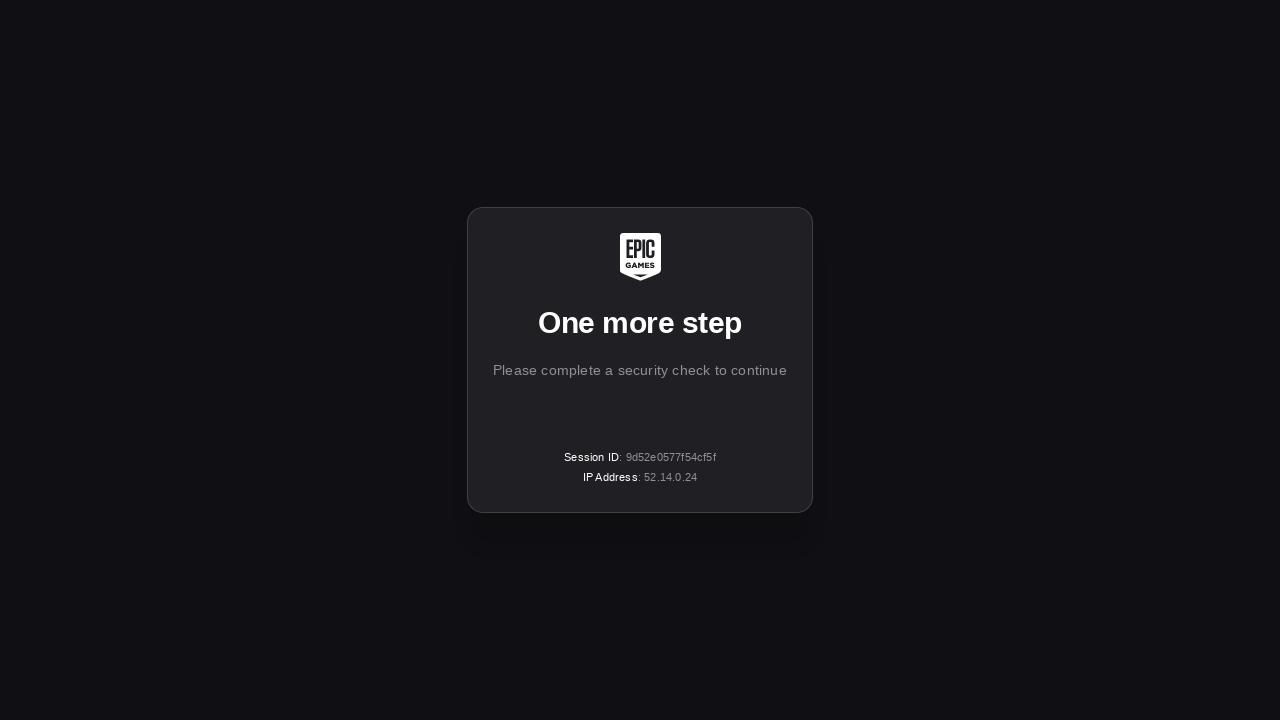

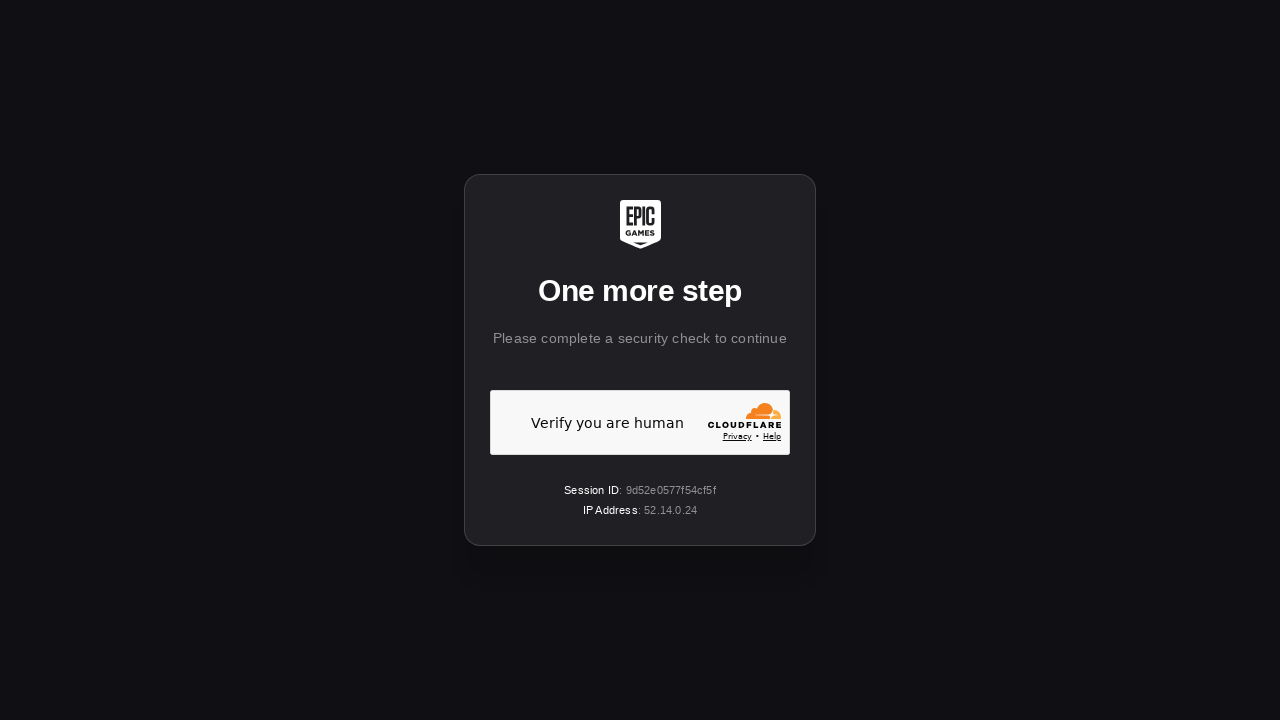